Navigates to a YouTube mobile video page, clicks the play button to start playback, and waits for the video to play for a period of time.

Starting URL: https://m.youtube.com/watch?v=u5j85Z7EMuM

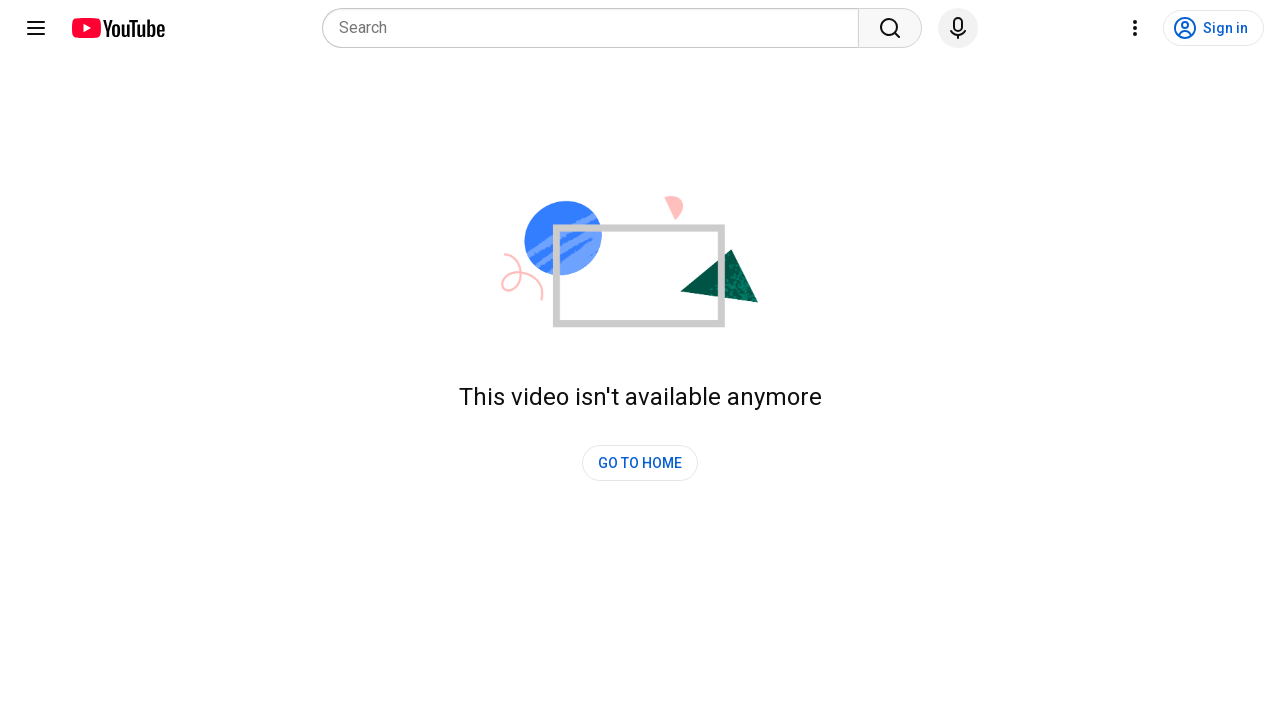

Navigated to YouTube mobile video page
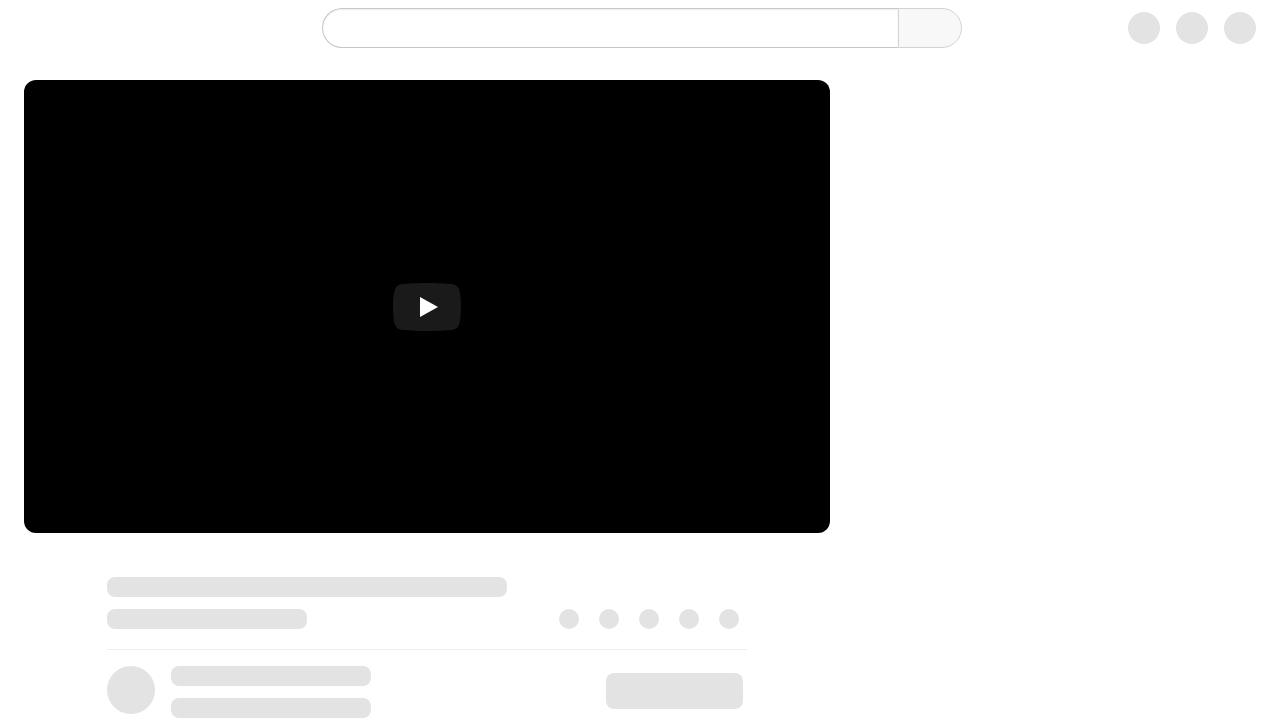

Play button not found - video may have auto-played on button[aria-label="Play"]
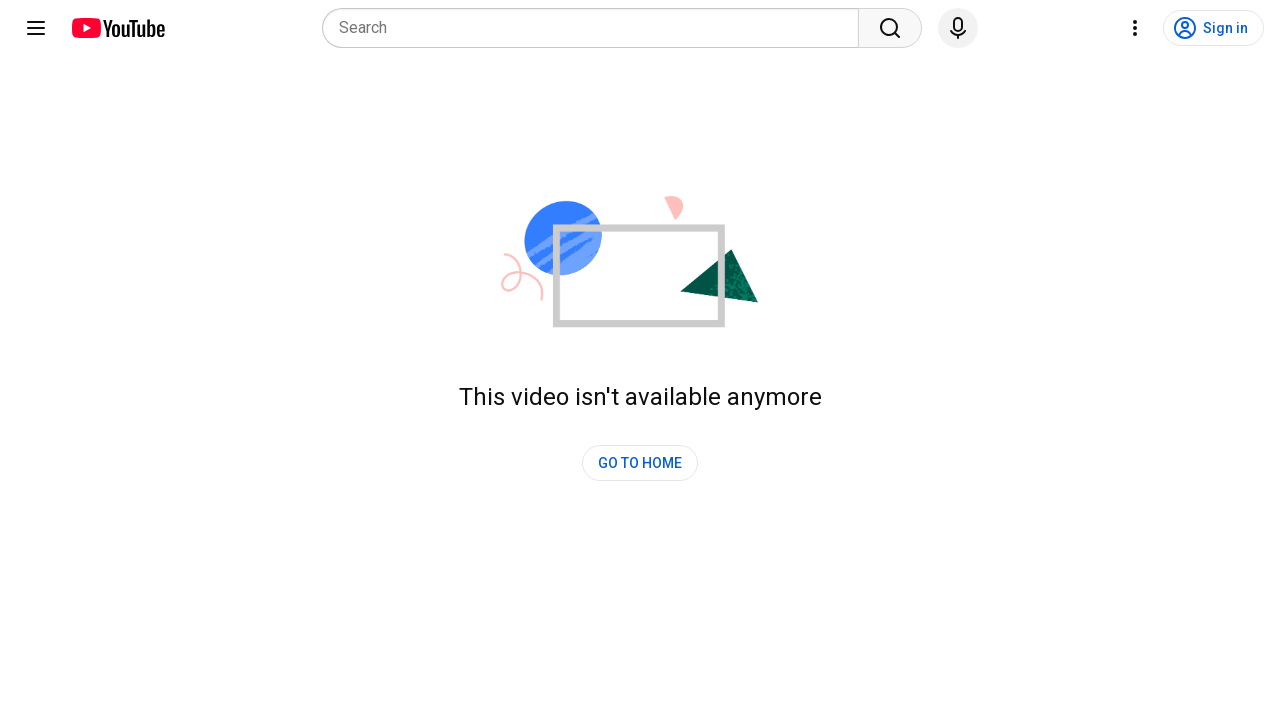

Waited 20 seconds for video to play
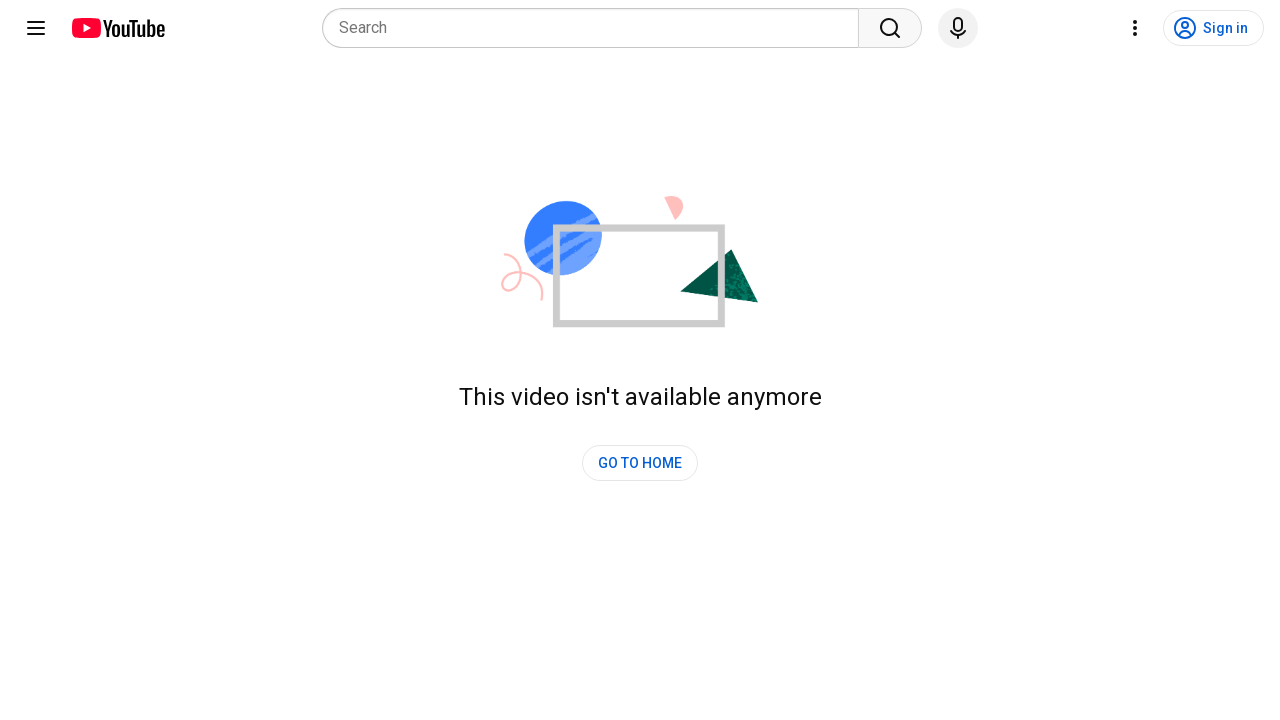

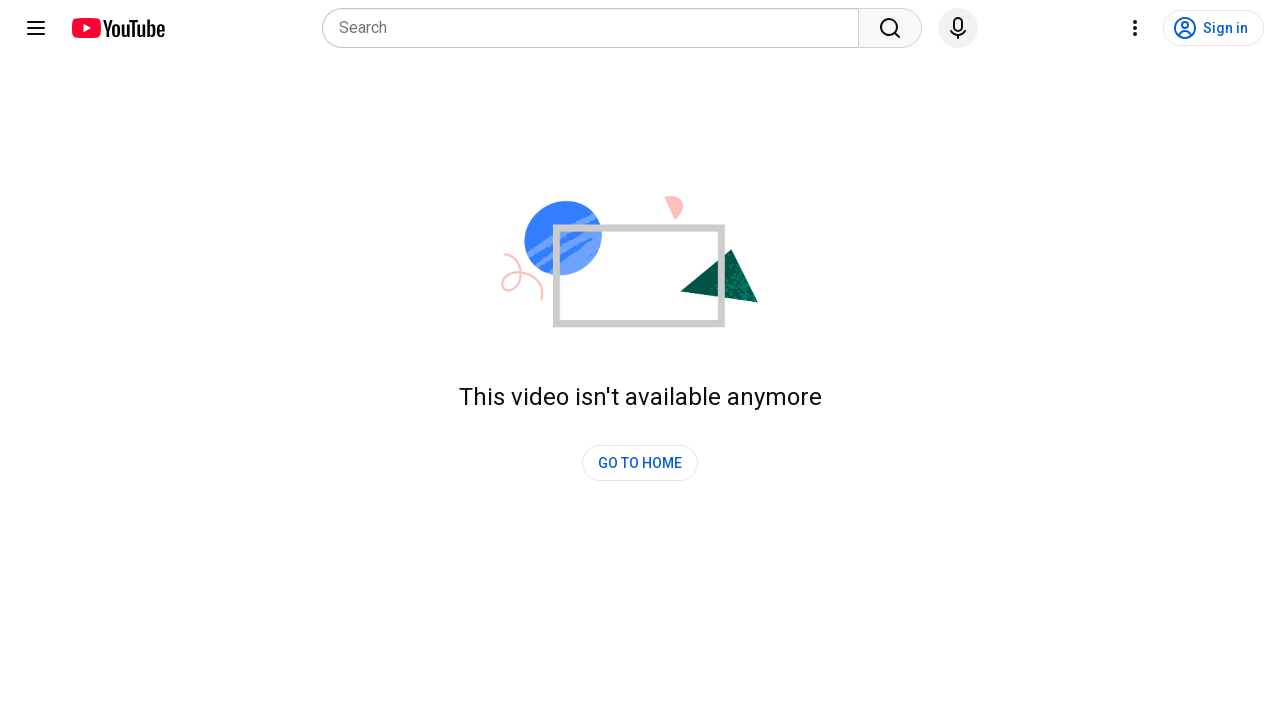